Navigates to letskodeit.com, clicks on the "All Courses" link in the navigation bar, scrolls to the bottom of the page, and waits for course price elements to load.

Starting URL: https://www.letskodeit.com/home

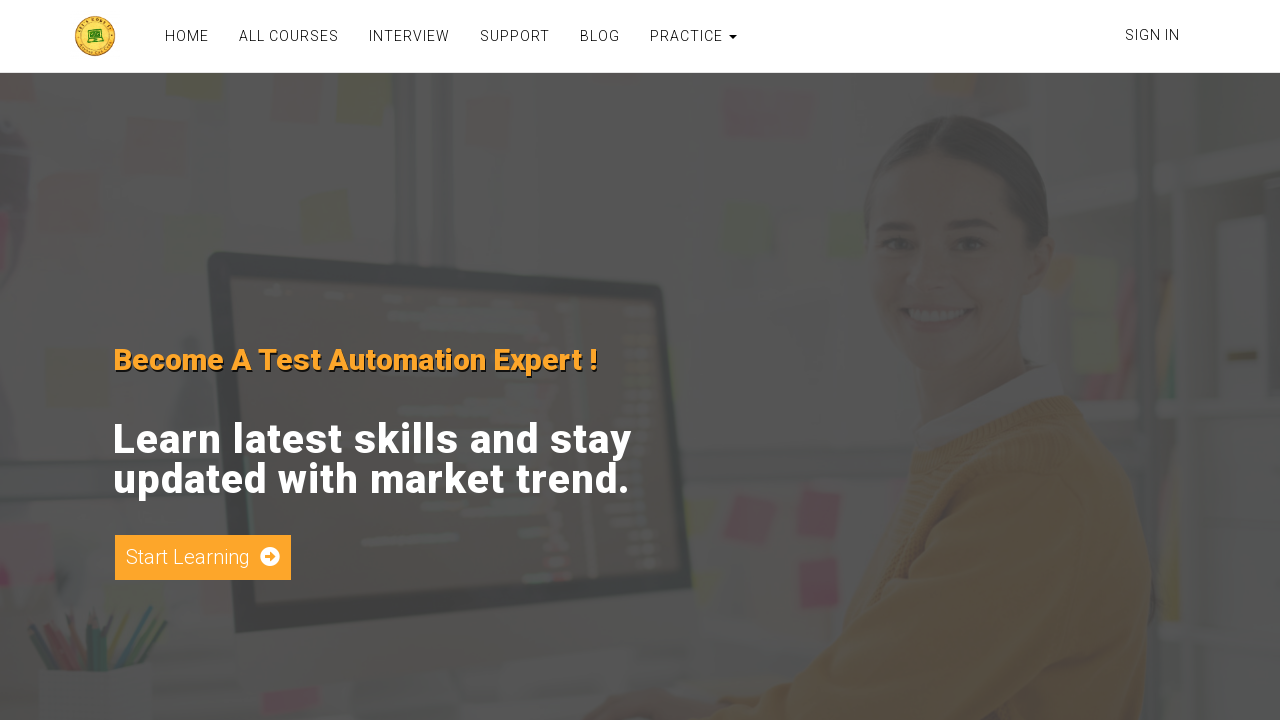

Waited for 'All Courses' link in navigation bar to be available
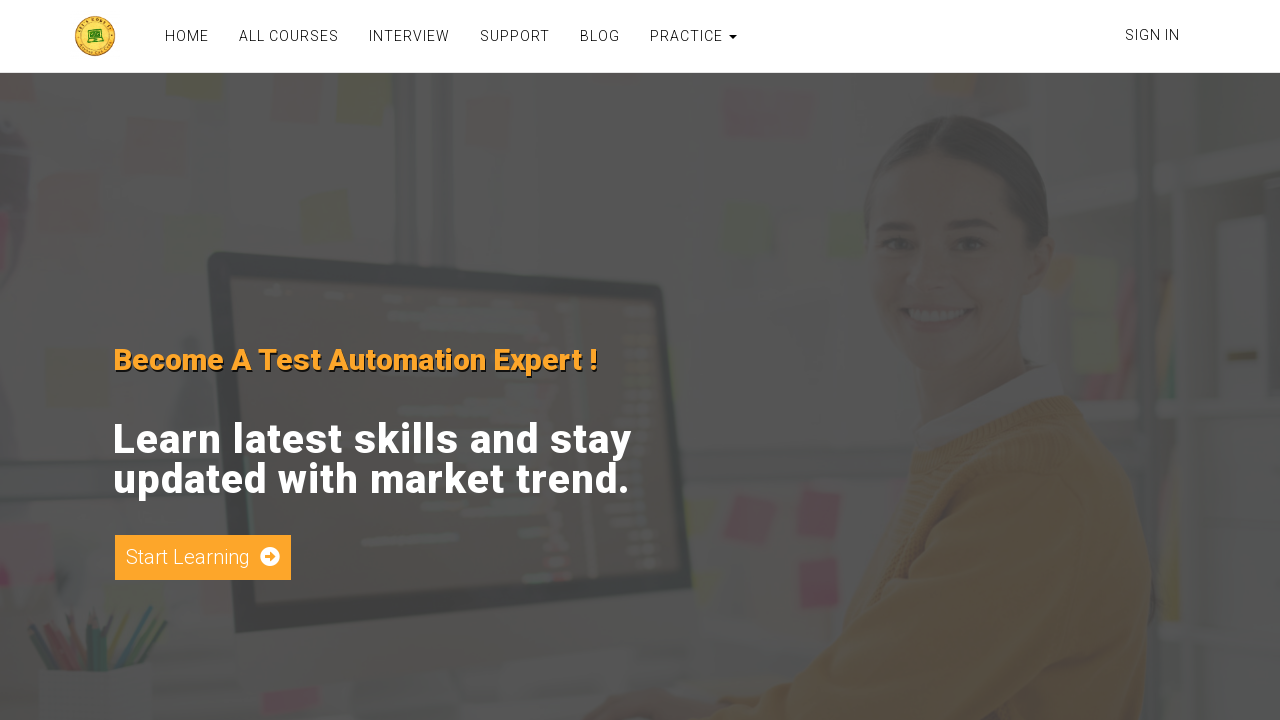

Clicked 'All Courses' link in navigation bar at (289, 36) on xpath=//*[@id="navbar-inverse-collapse"]/ul/li[2]/a
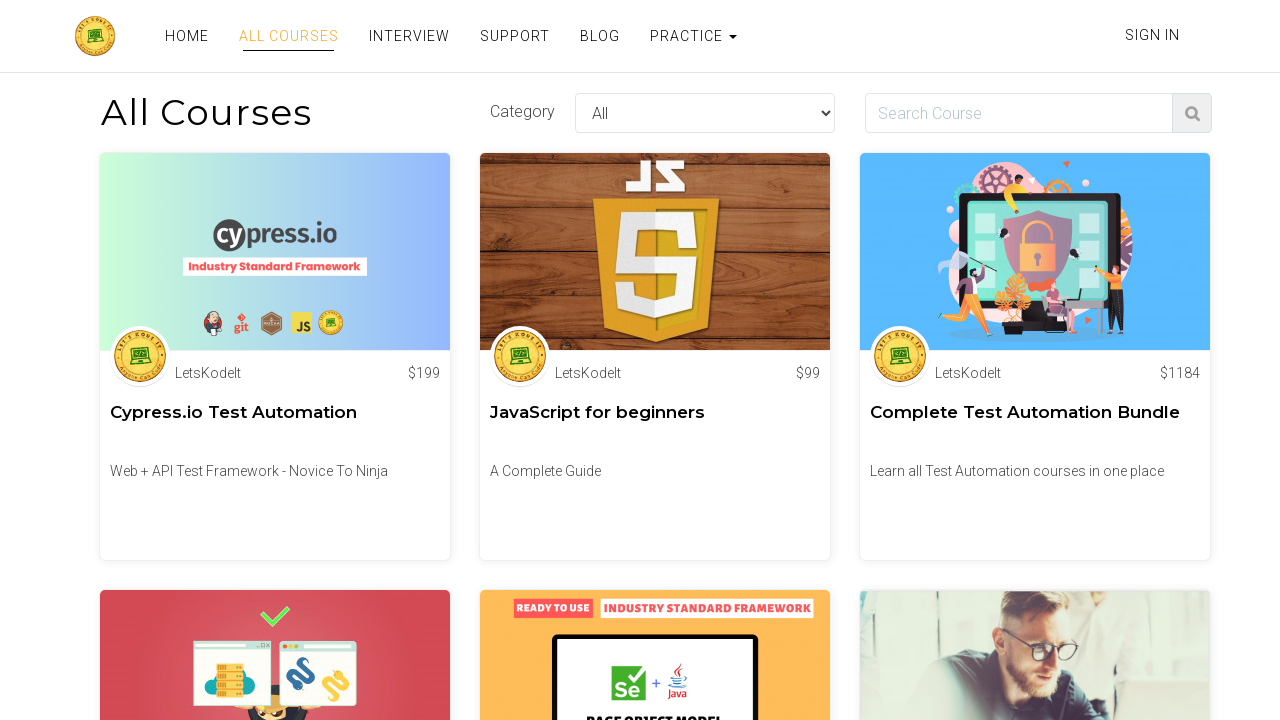

Waited for courses page to load (networkidle state)
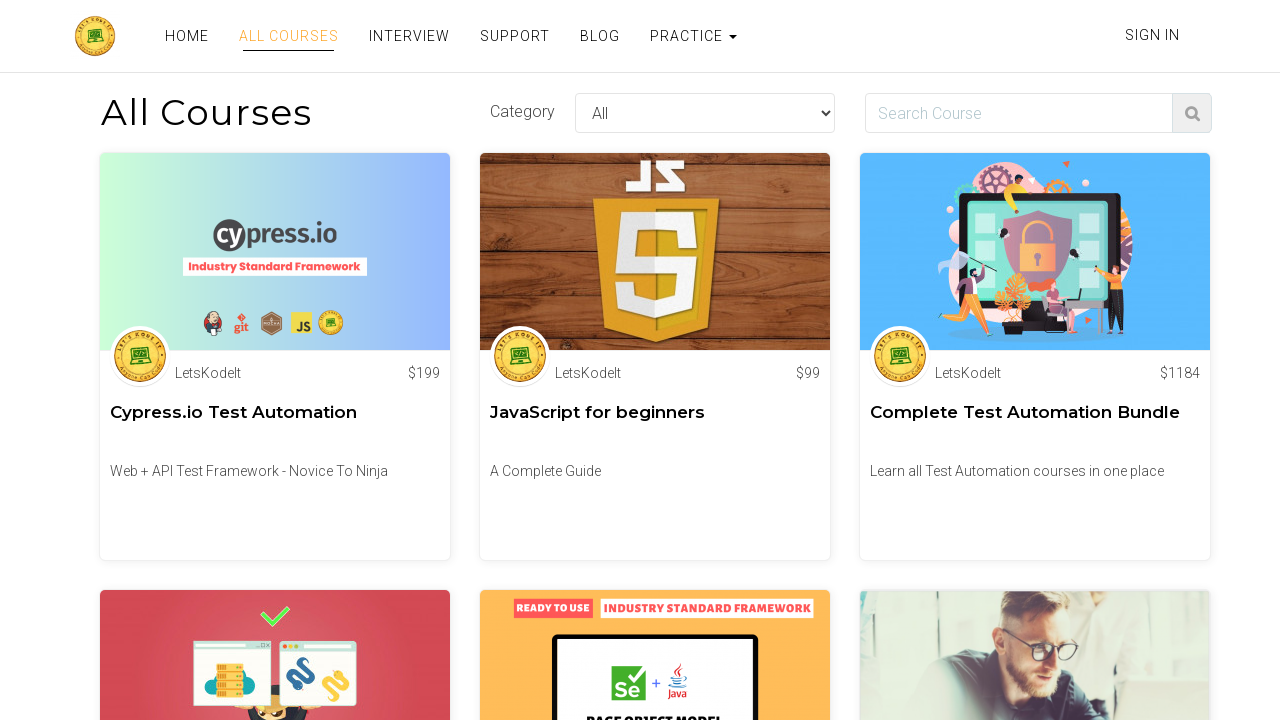

Scrolled to bottom of page to load all courses
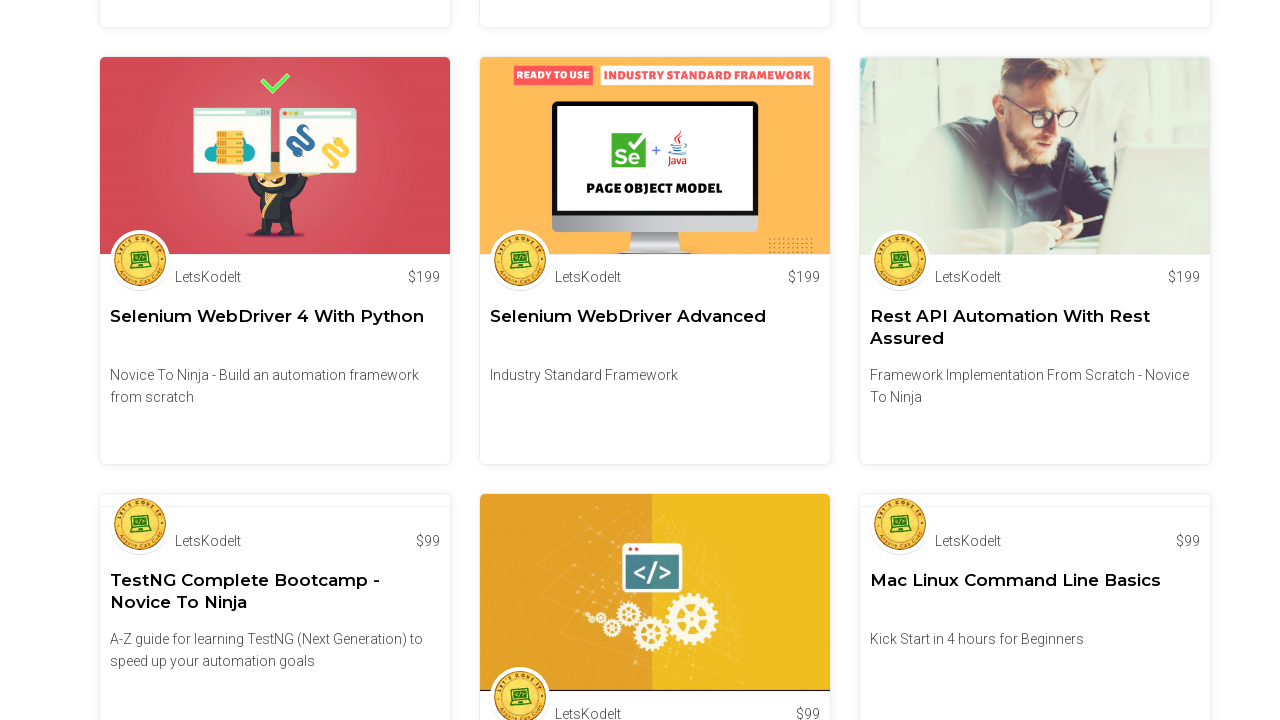

Waited for course price elements to load
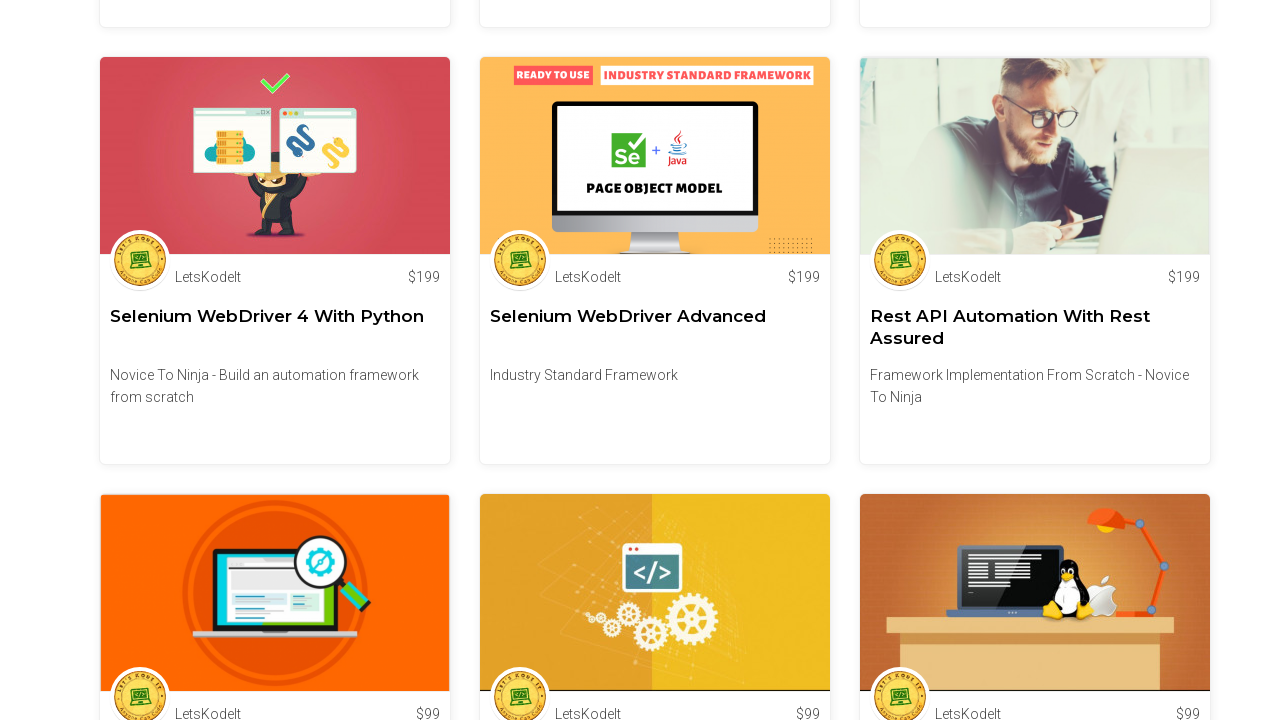

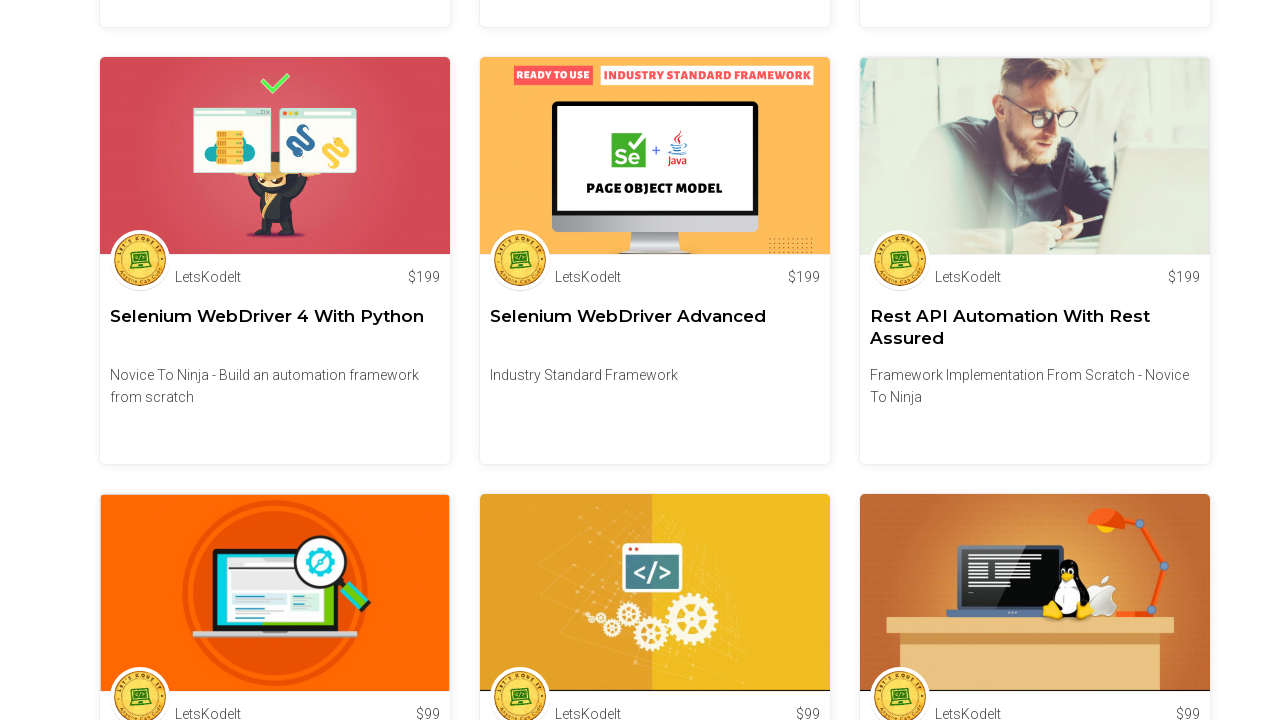